Tests multiple window handling by clicking a link that opens a new window, waiting for 2 windows, verifying window count, switching to the window with title "New Window", and verifying both title and page content.

Starting URL: https://the-internet.herokuapp.com/windows

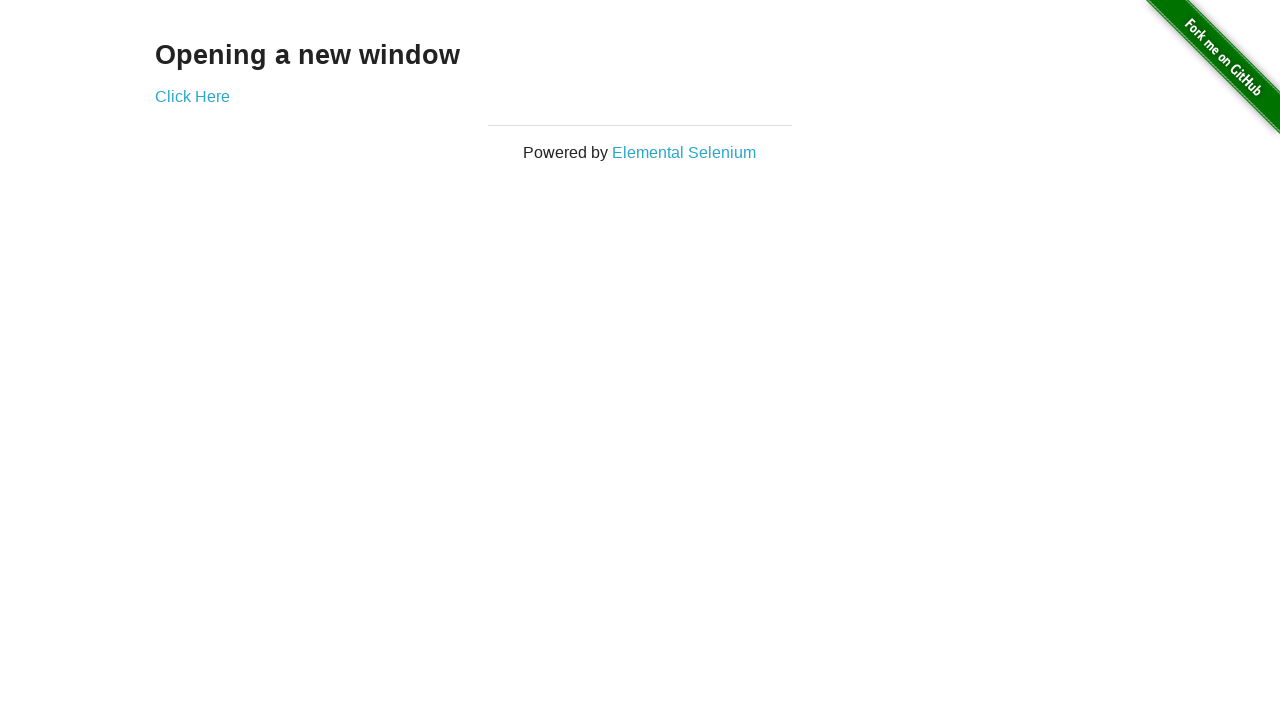

Clicked 'Click Here' link to open new window at (192, 96) on text=Click Here
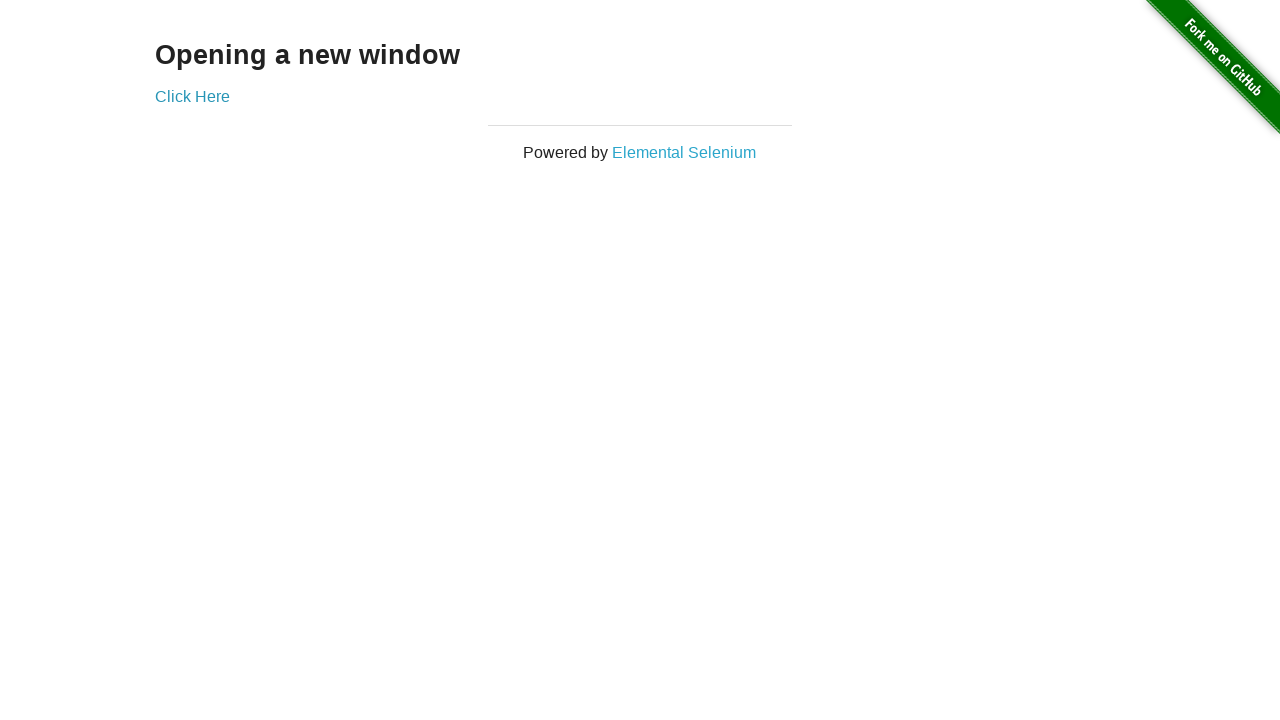

Captured new page reference
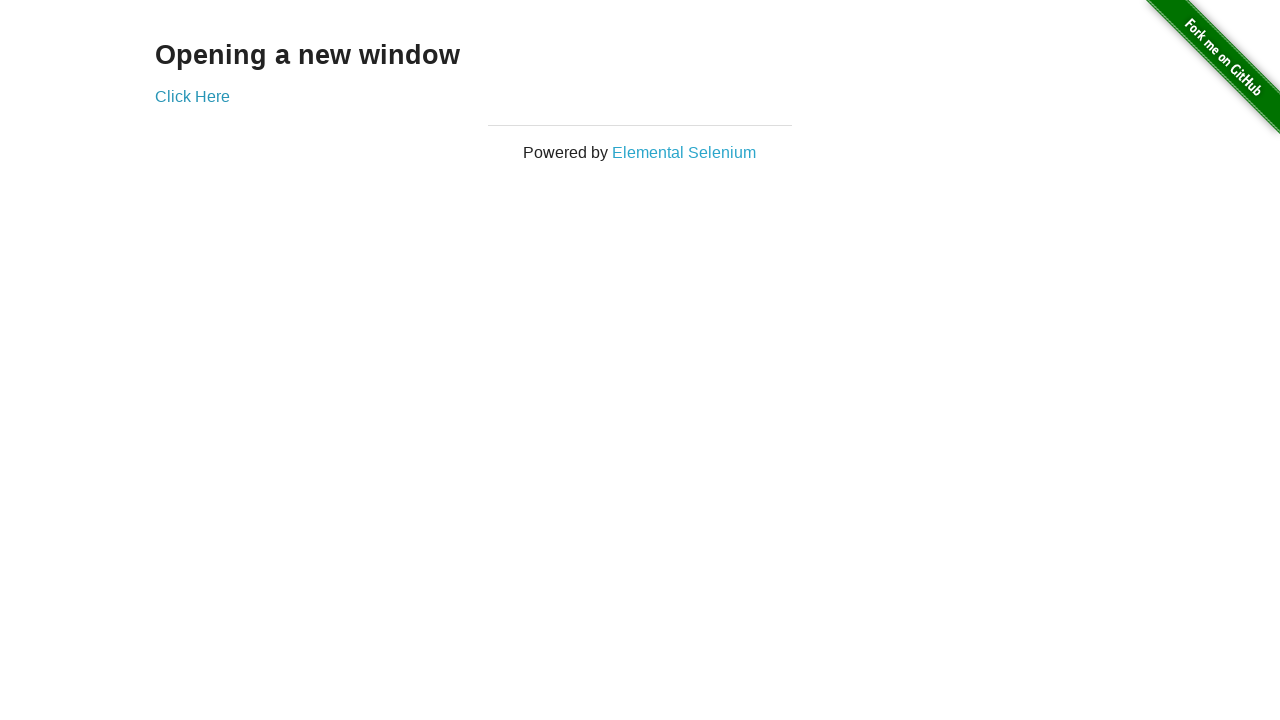

Waited for new page to load
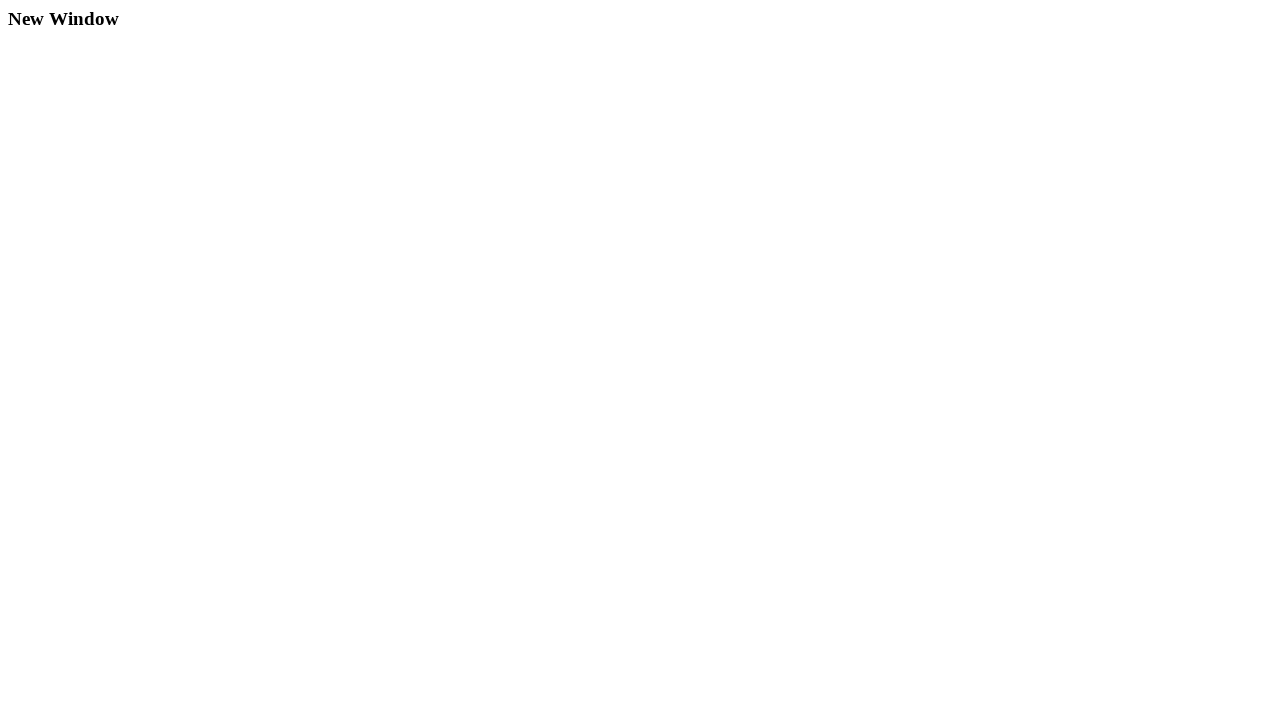

Verified that 2 windows are open
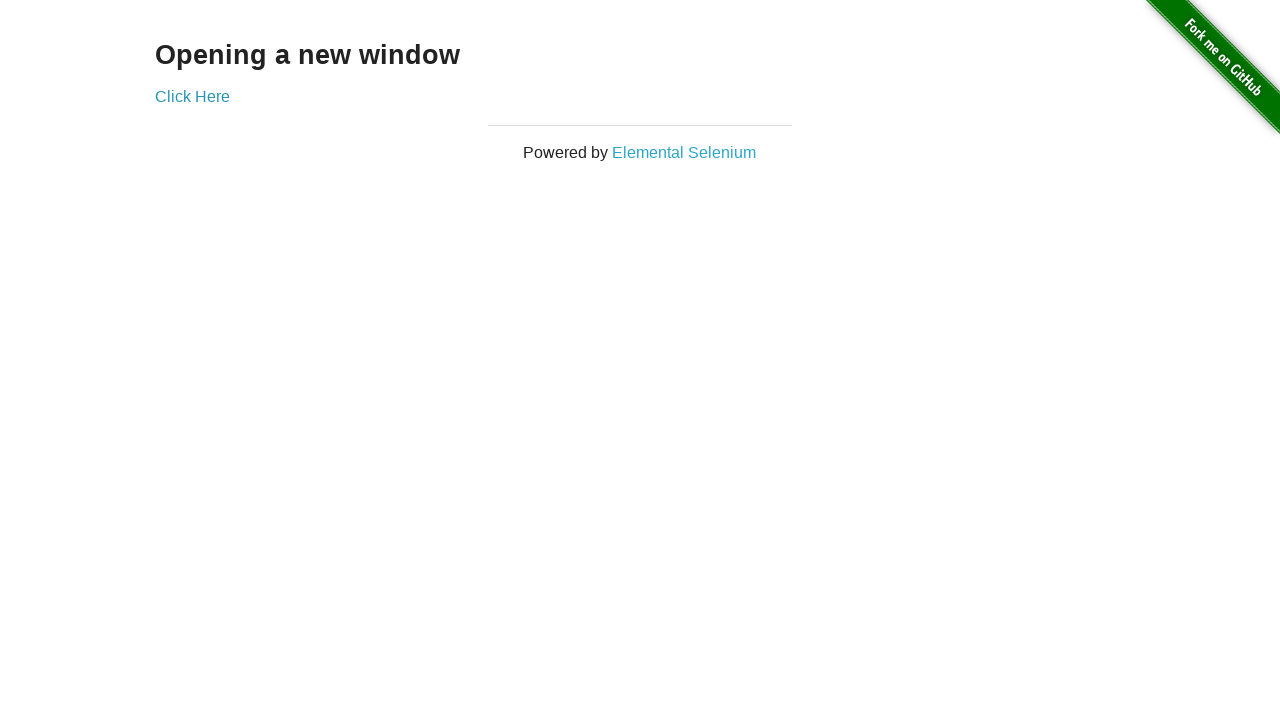

Found window with title 'New Window'
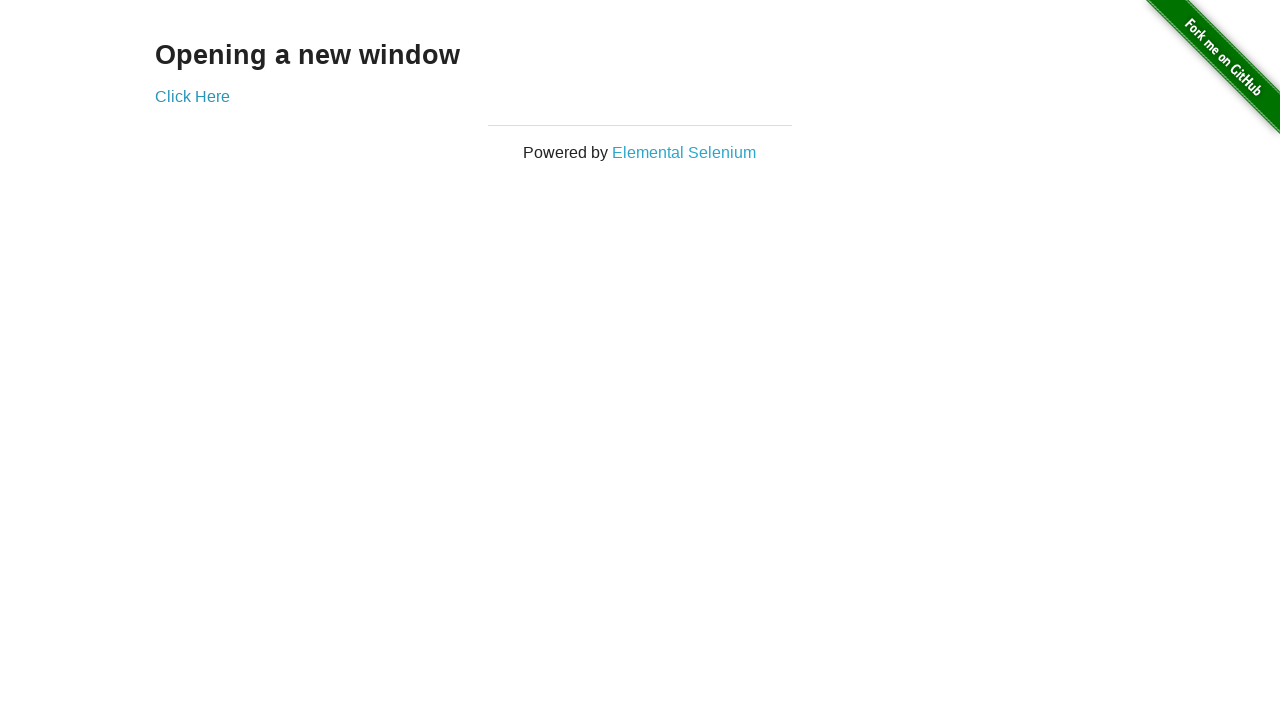

Asserted that the expected window was found
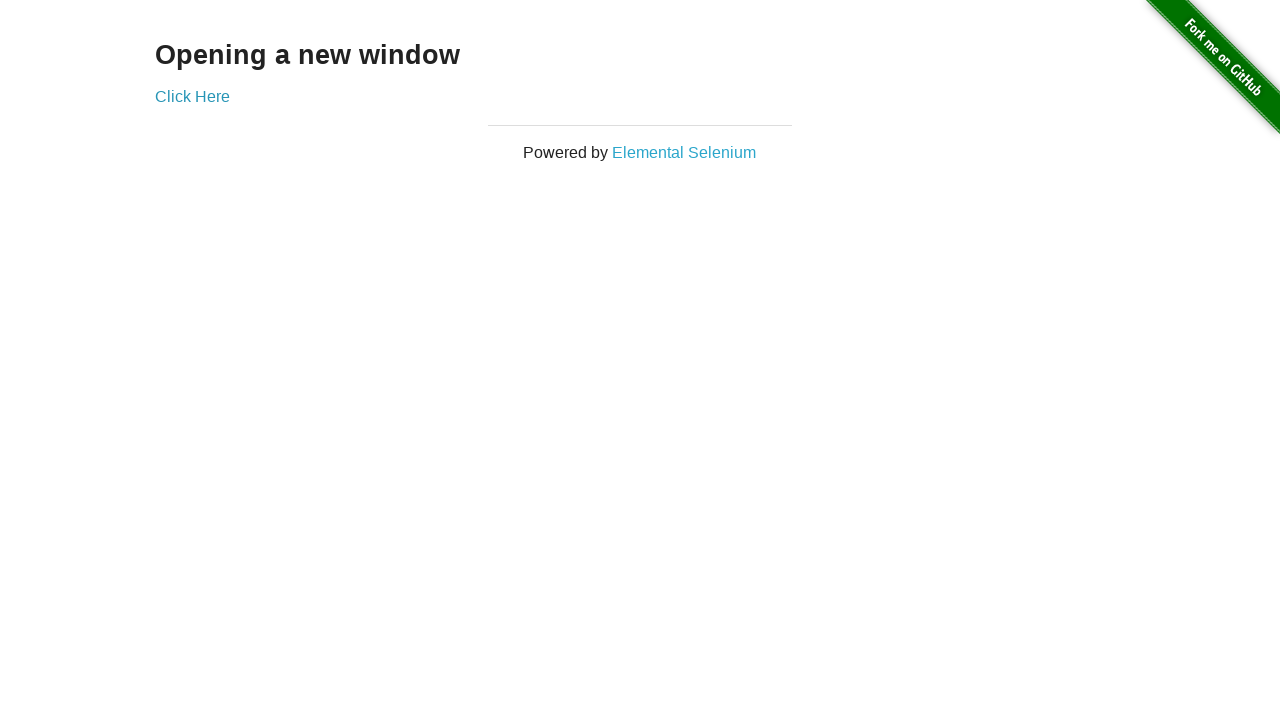

Verified that the target window title is 'New Window'
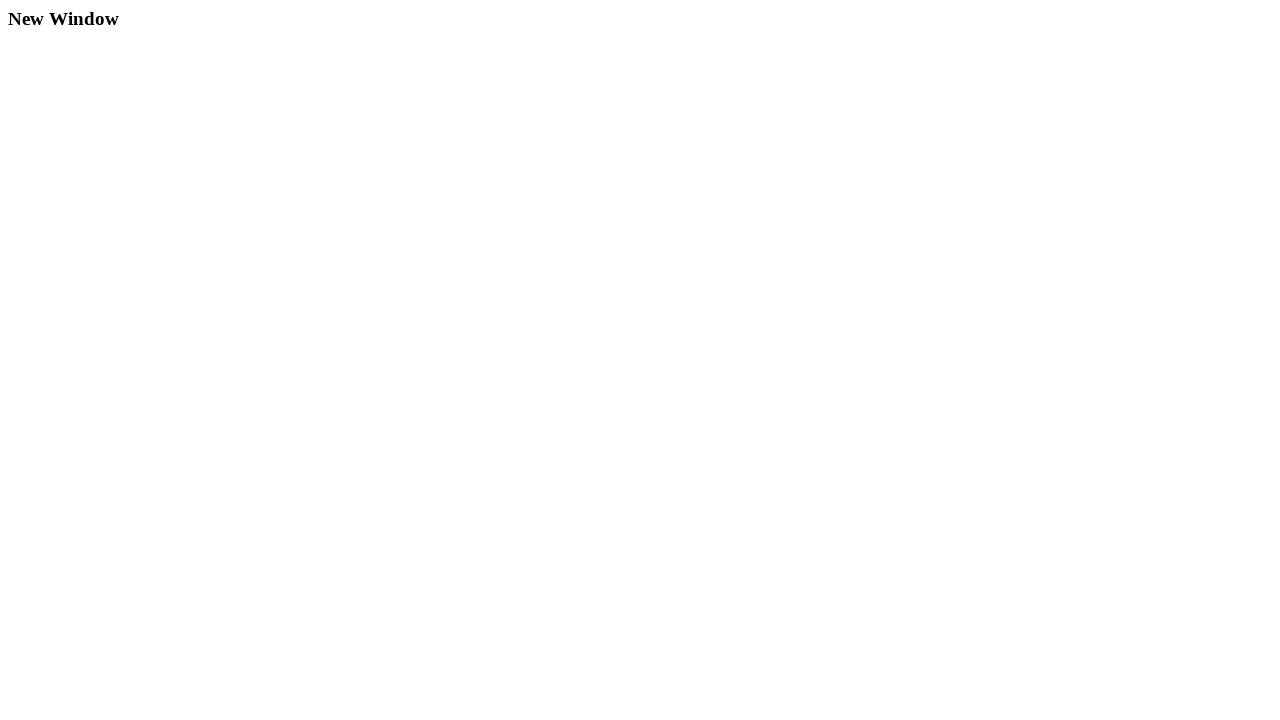

Verified that page content contains 'New Window' text
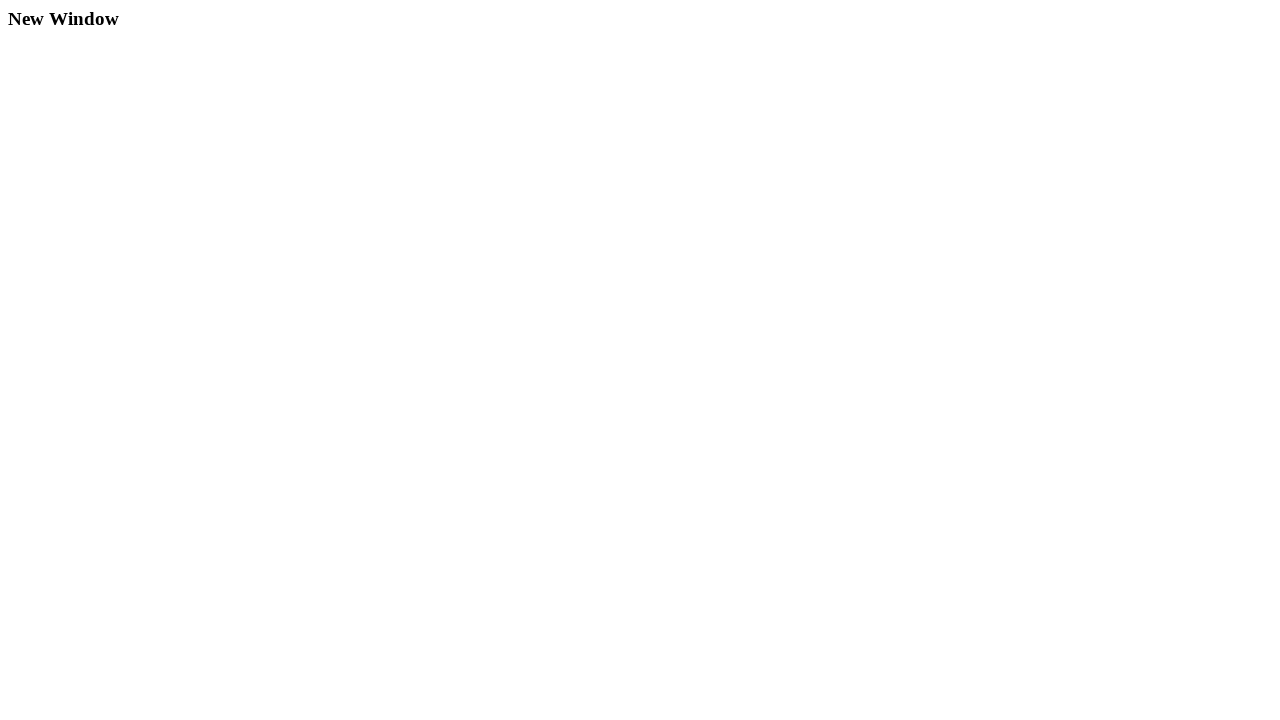

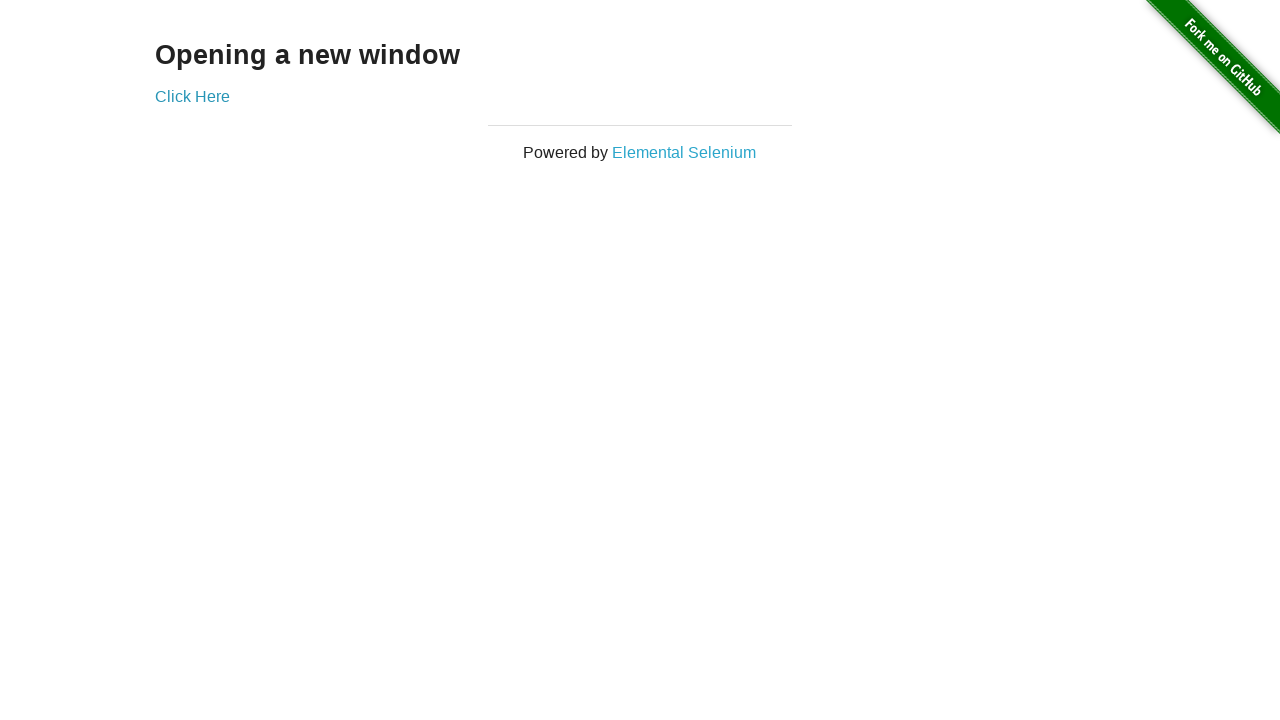